Tests selecting and unselecting a checkbox for "Pasta" on the Automation Sandbox page

Starting URL: https://thefreerangetester.github.io/sandbox-automation-testing/

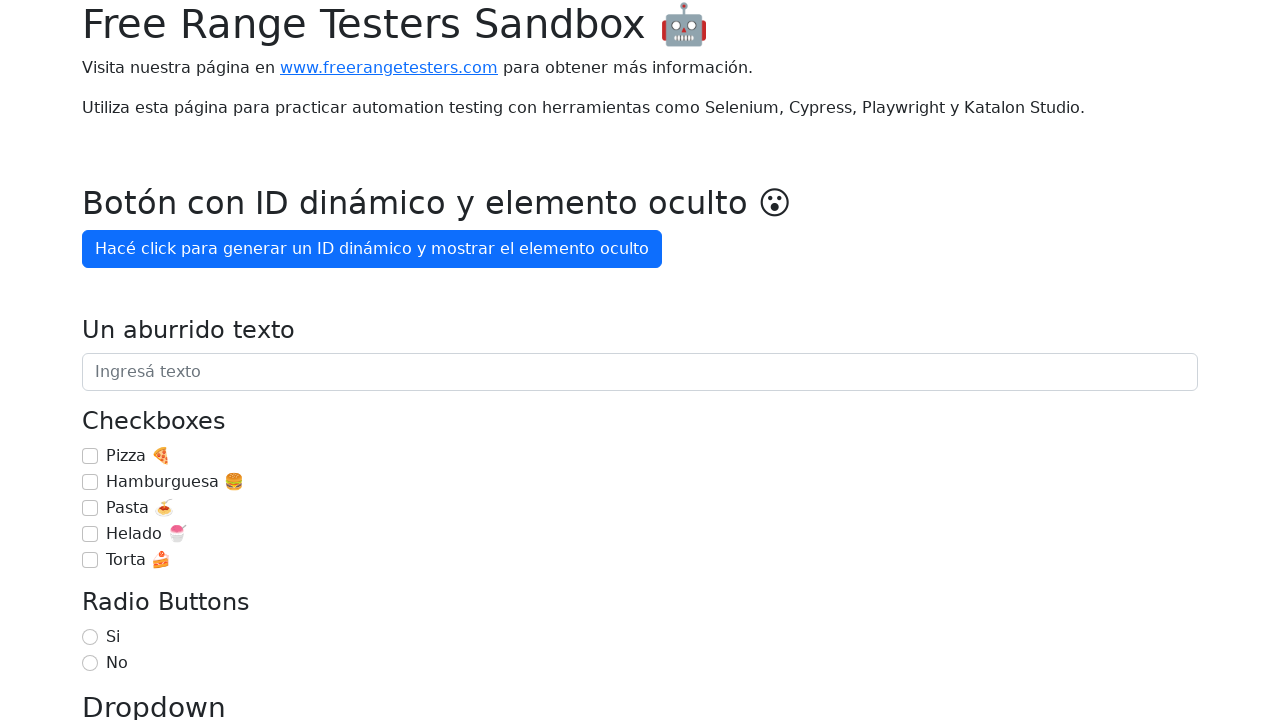

Navigated to Automation Sandbox page
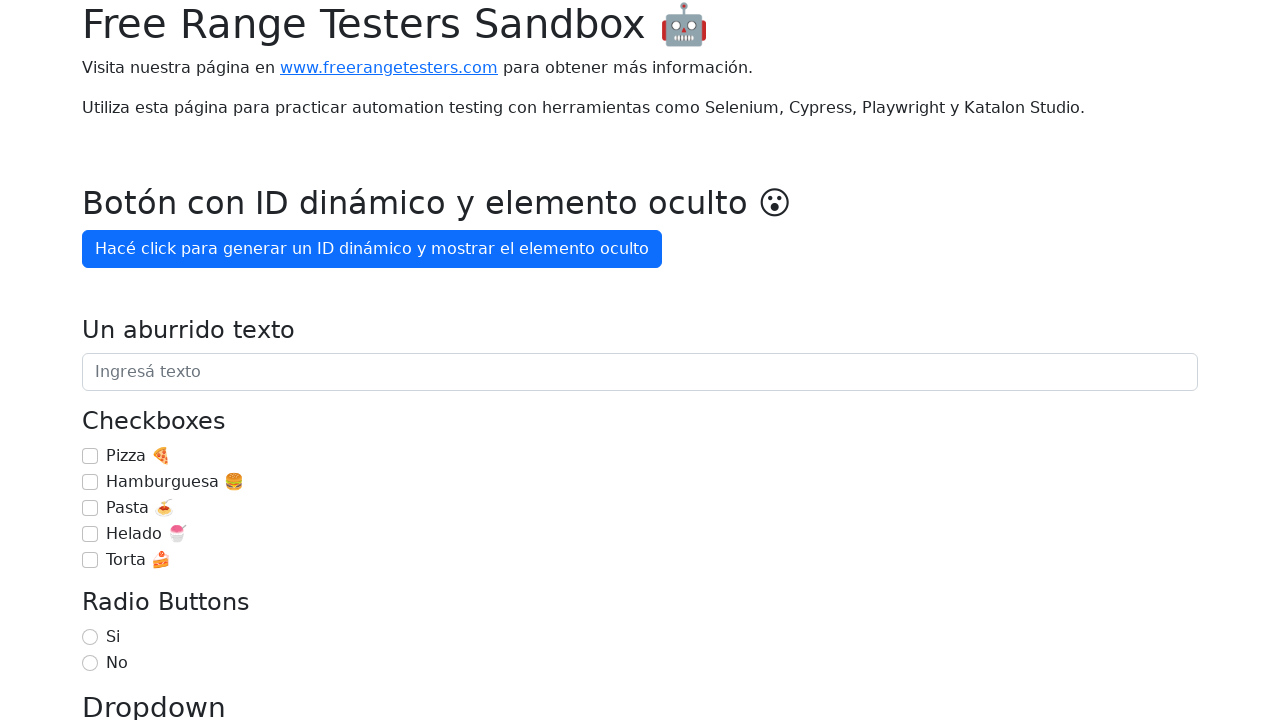

Checked the Pasta checkbox at (90, 508) on internal:label="Pasta \ud83c\udf5d"i
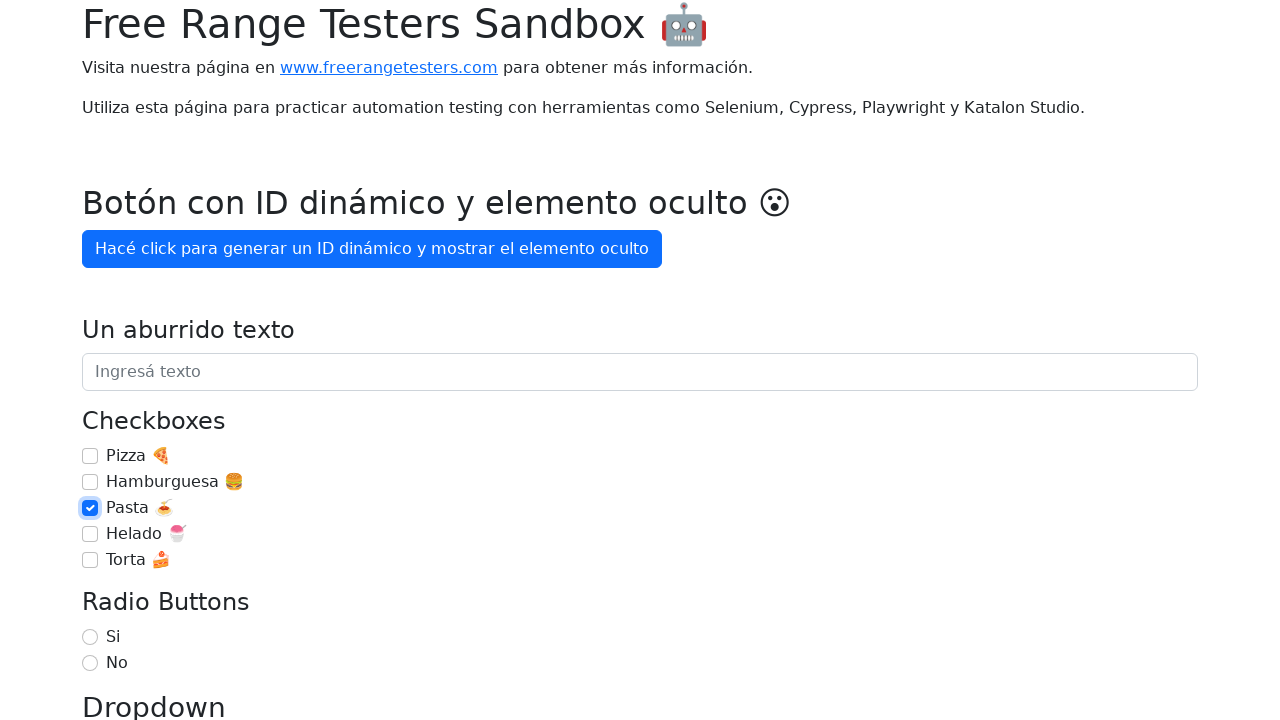

Unchecked the Pasta checkbox at (90, 508) on internal:label="Pasta \ud83c\udf5d"i
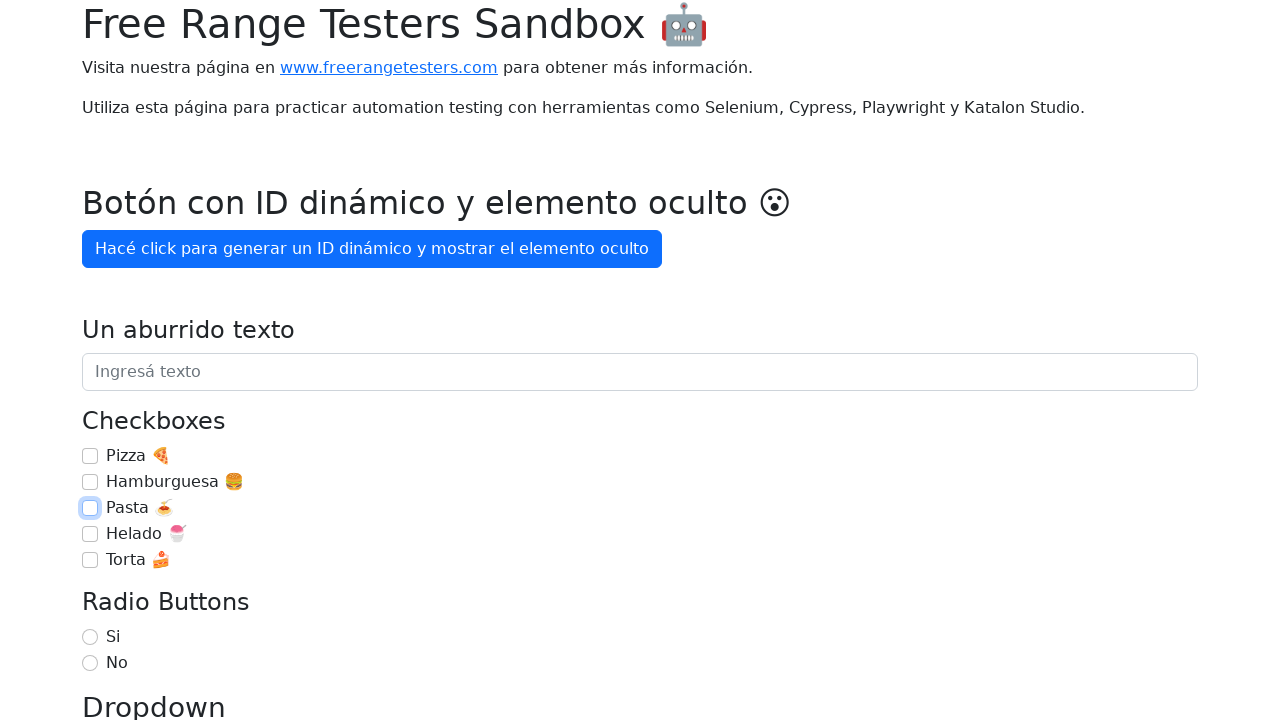

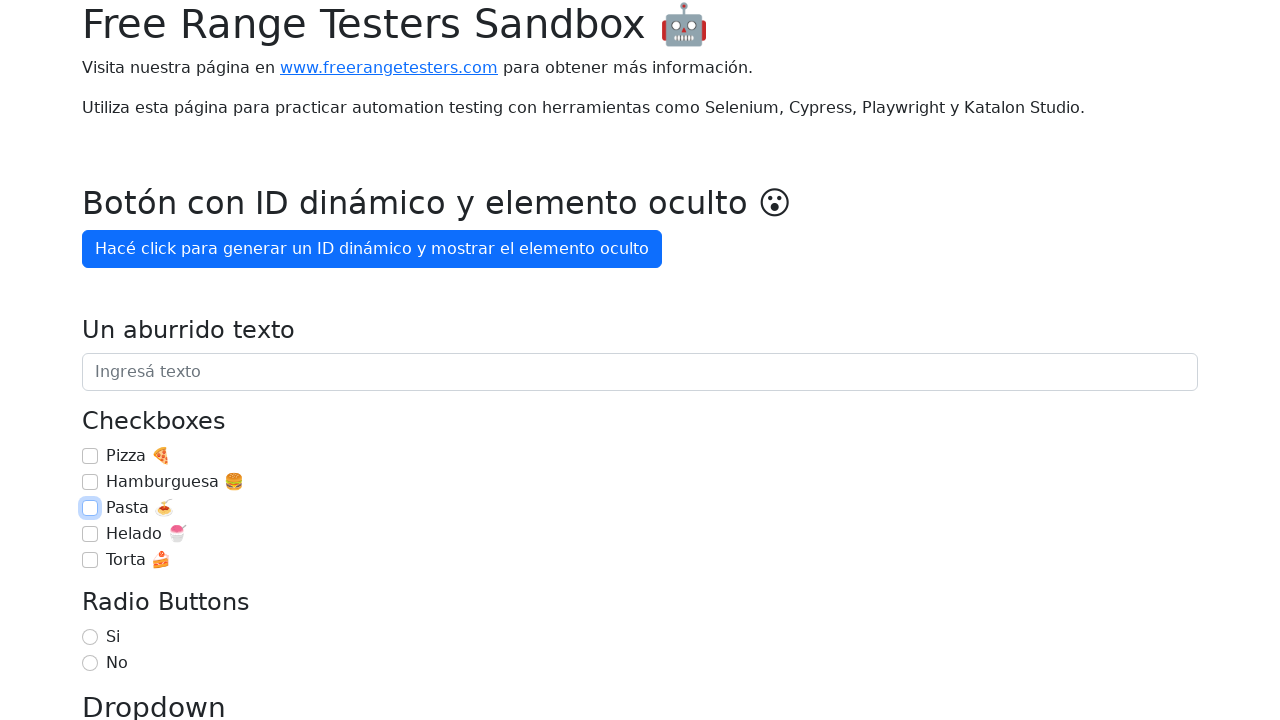